Tests form validation when submitting without a name, filling only email, phone number, and message fields, then clicking submit to trigger validation.

Starting URL: https://ancabota09.wixsite.com/intern/contact

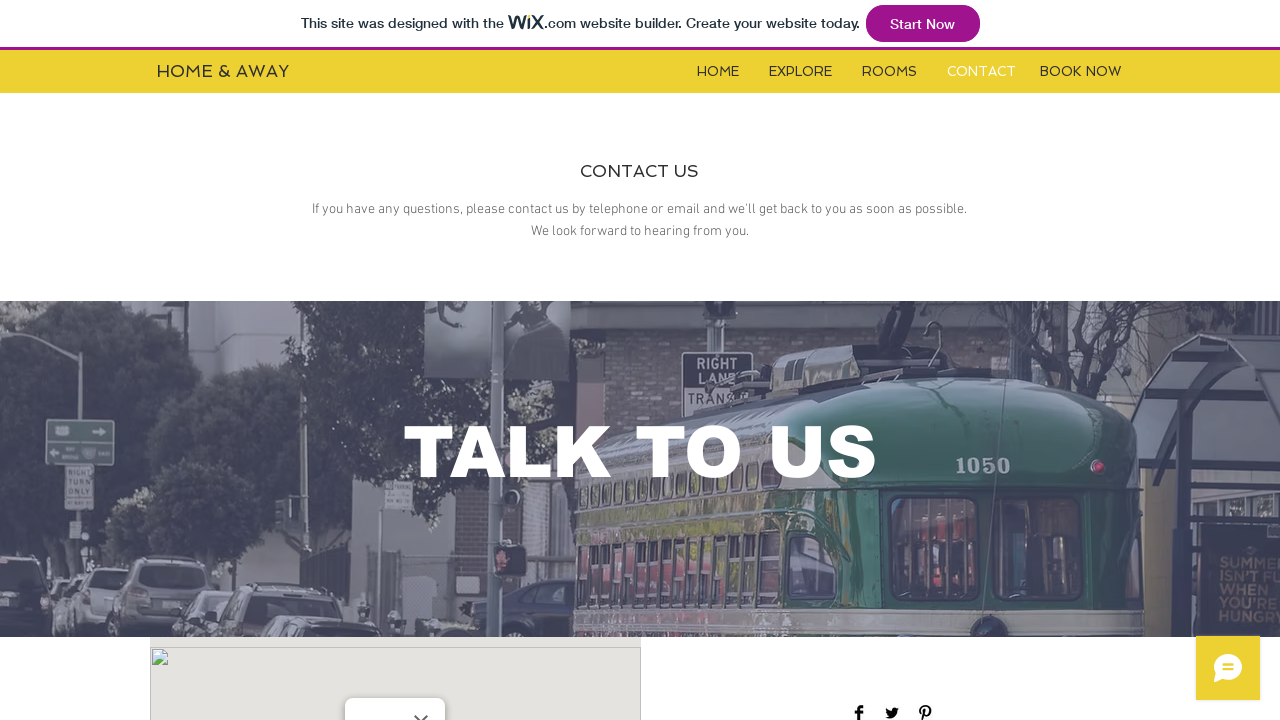

Scrolled down 350px to reveal the contact form
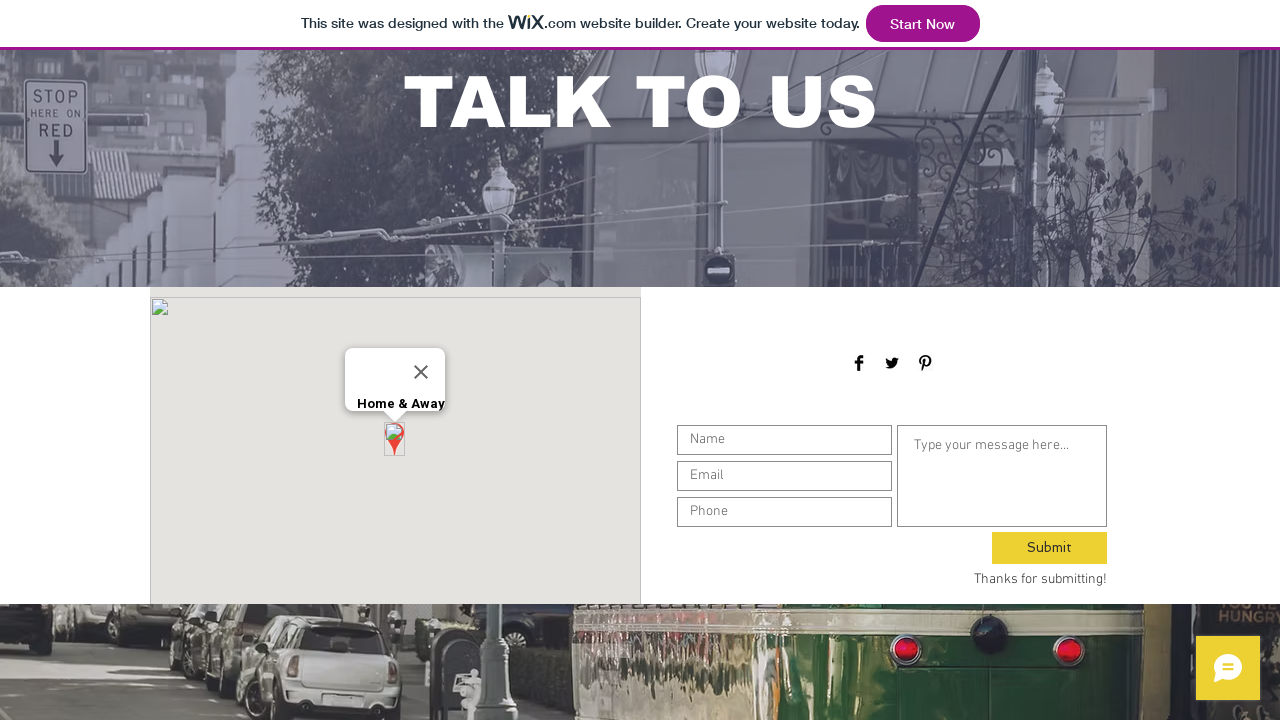

Email field became visible
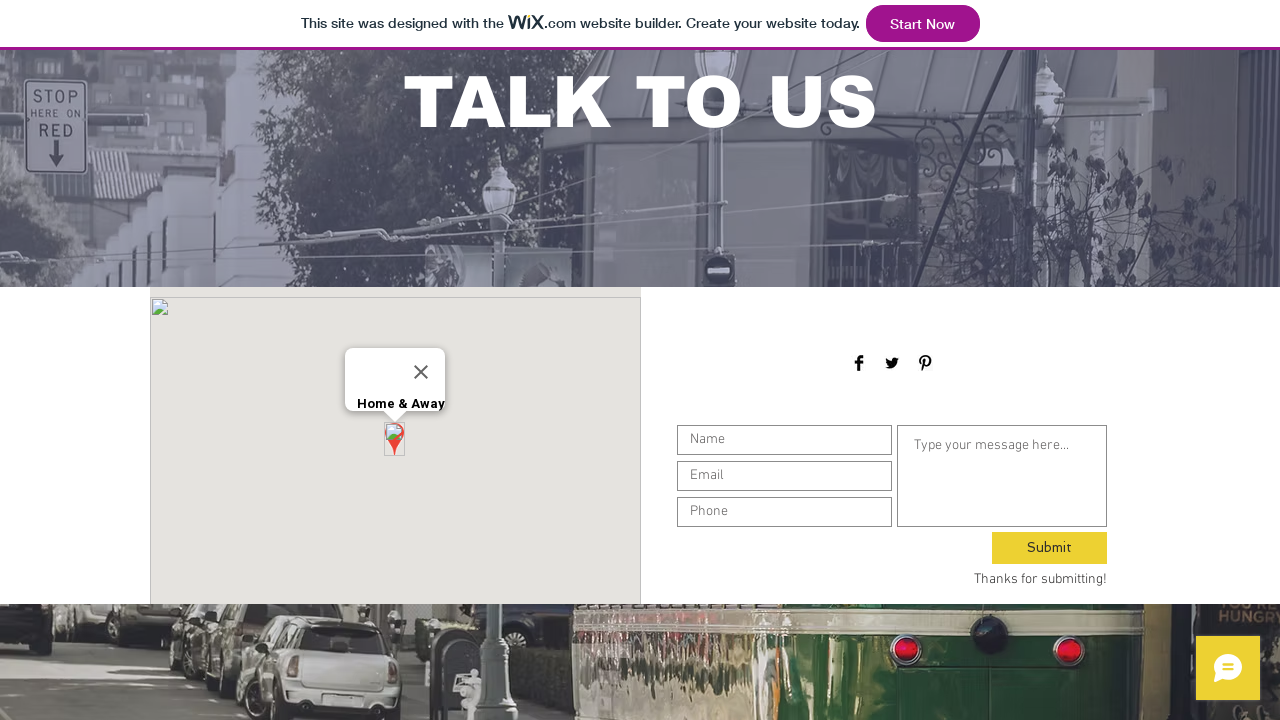

Filled email field with 'johnmcginn@gmail.com' on #input_comp-jxbsa1em
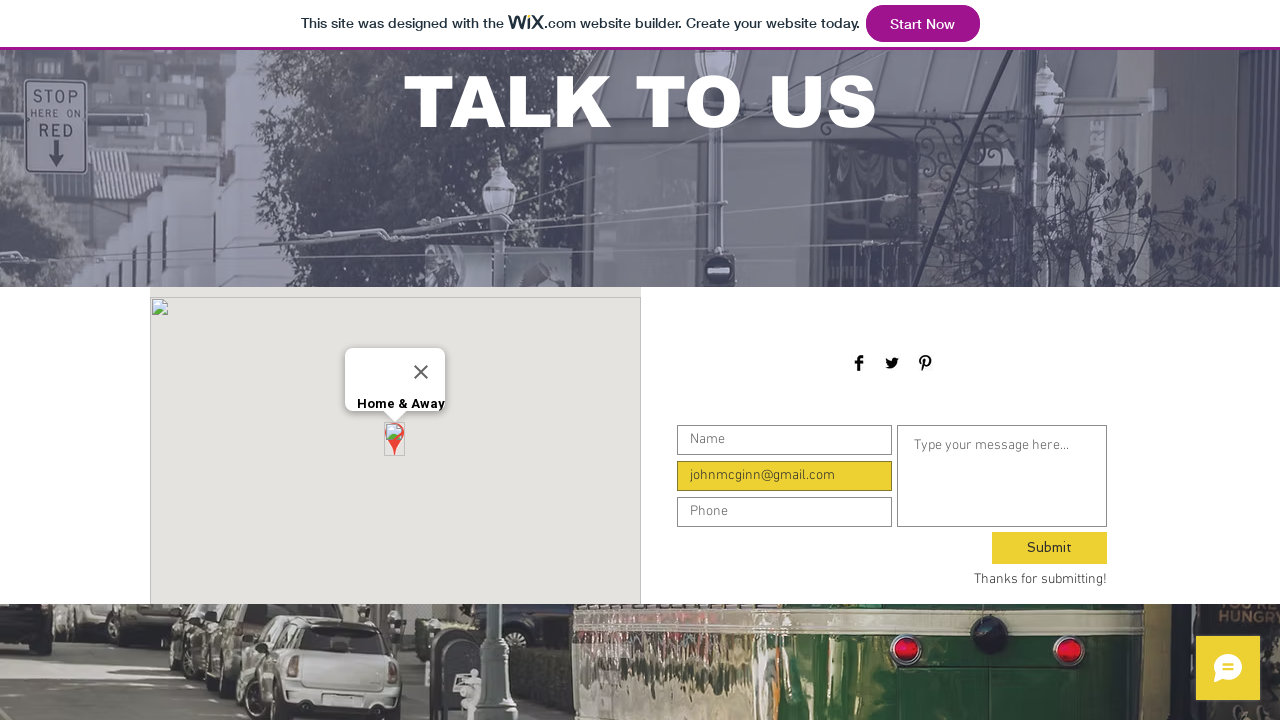

Phone number field became visible
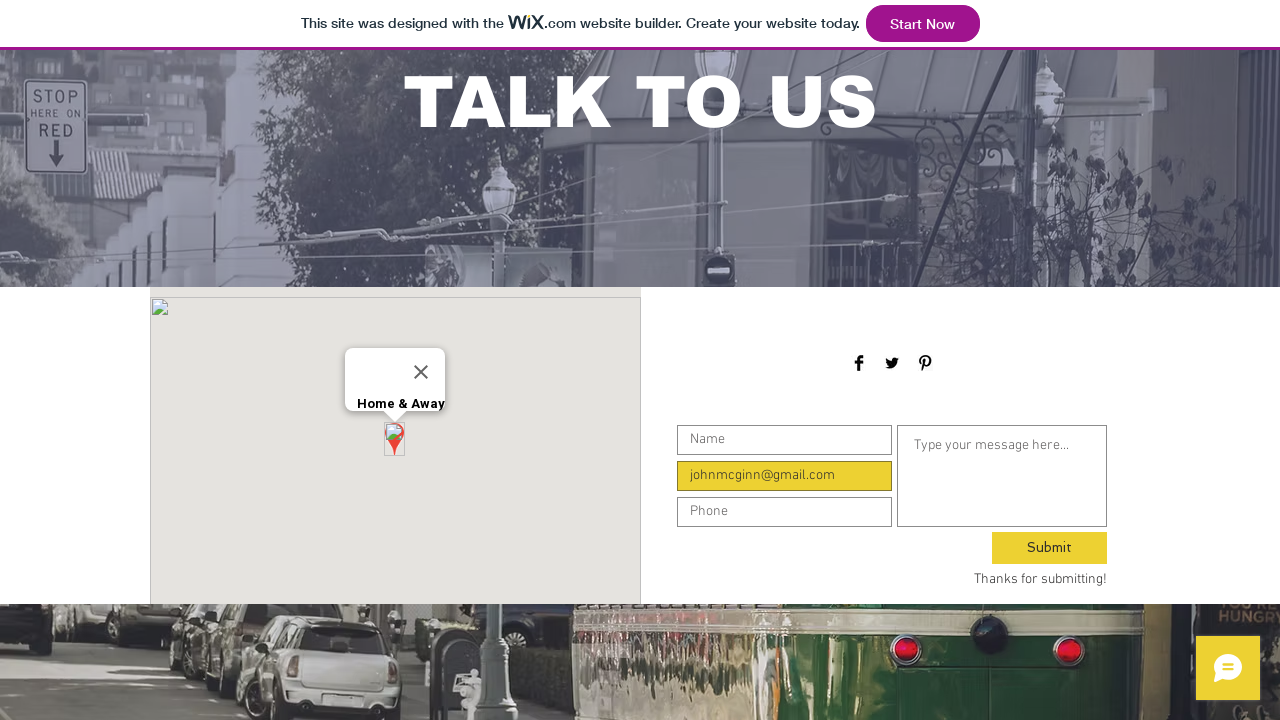

Filled phone number field with '40779852552' on #input_comp-jxbsa1ev
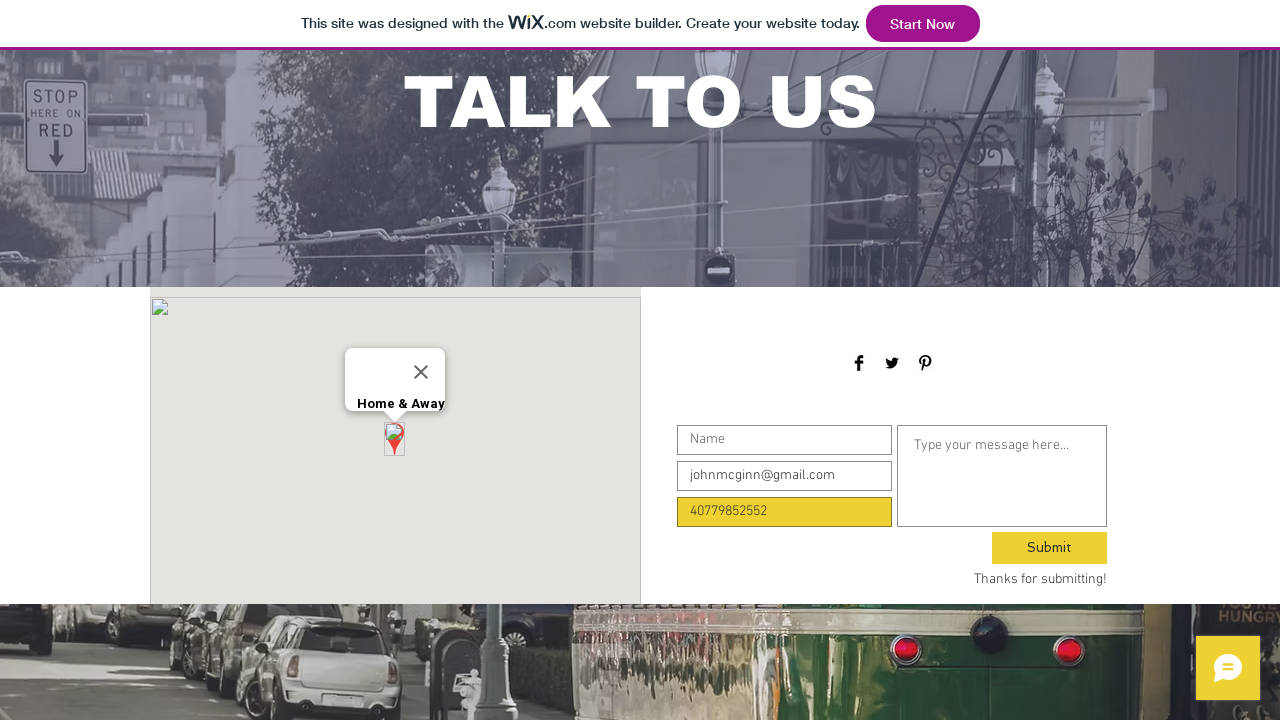

Message field became visible
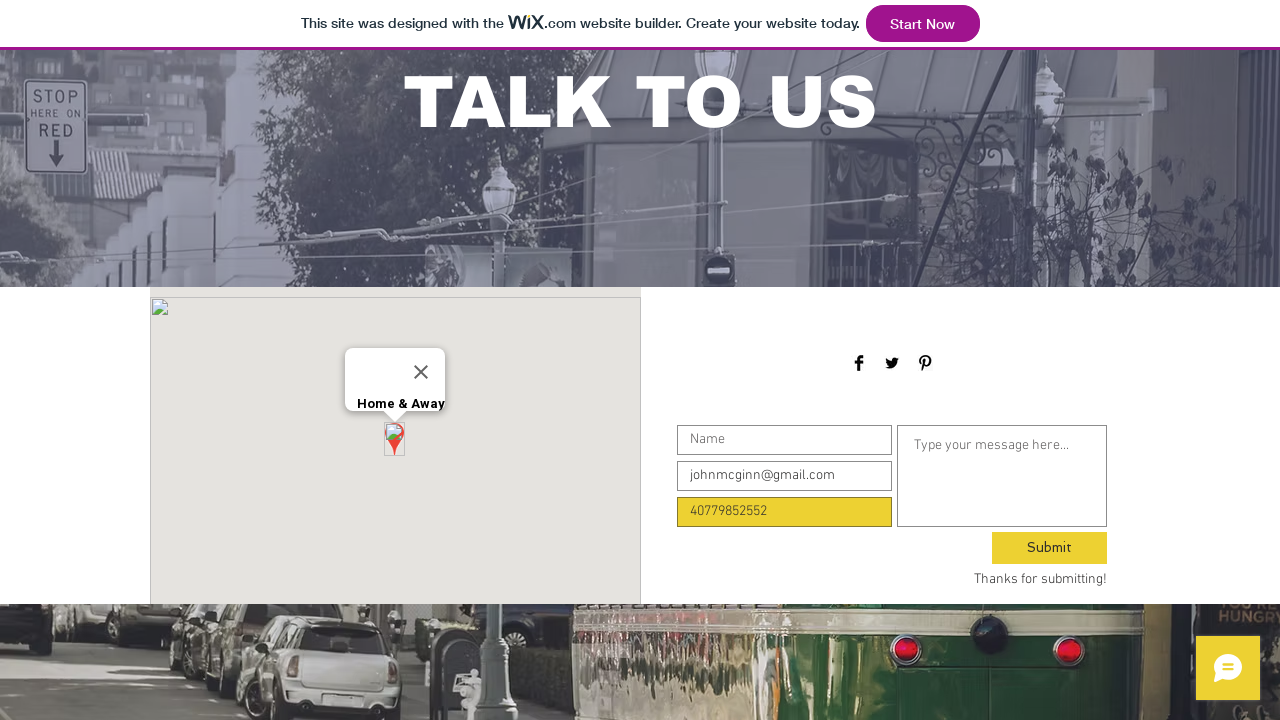

Filled message field with sample text on #textarea_comp-jxbsa1f7
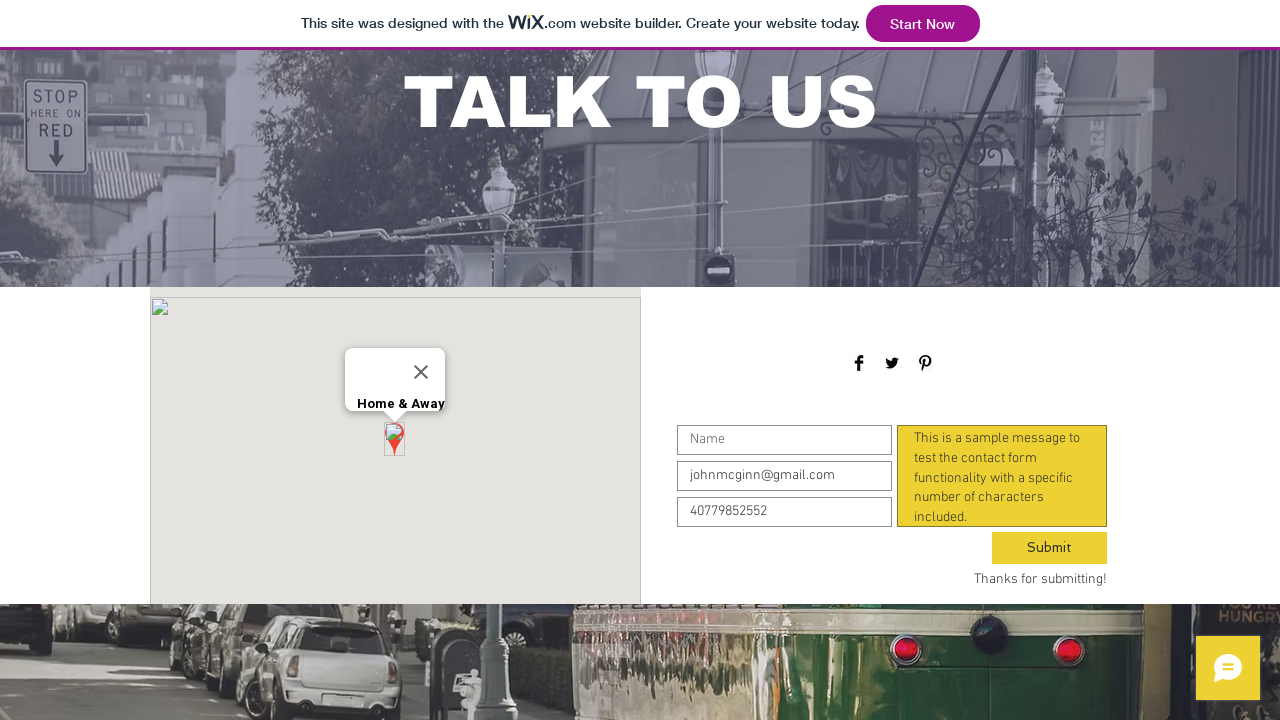

Submit button became visible
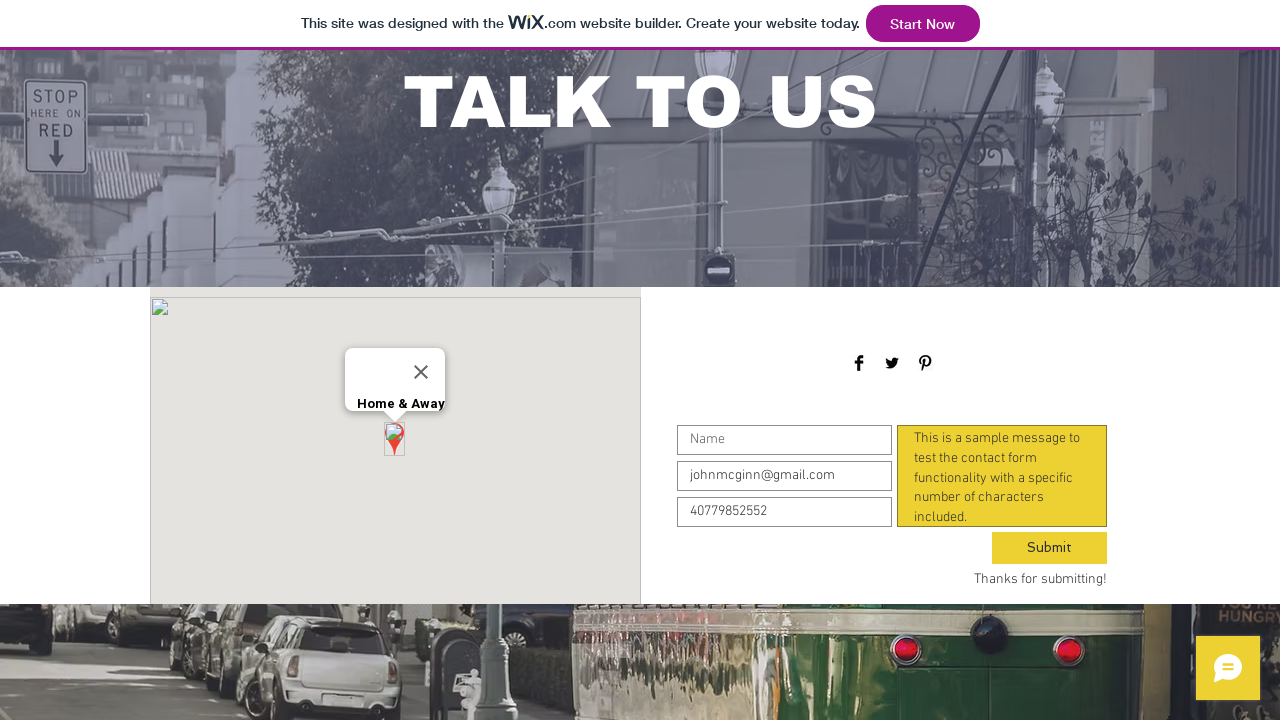

Clicked submit button without filling the name field to trigger validation at (1050, 548) on #comp-jxbsa1fi
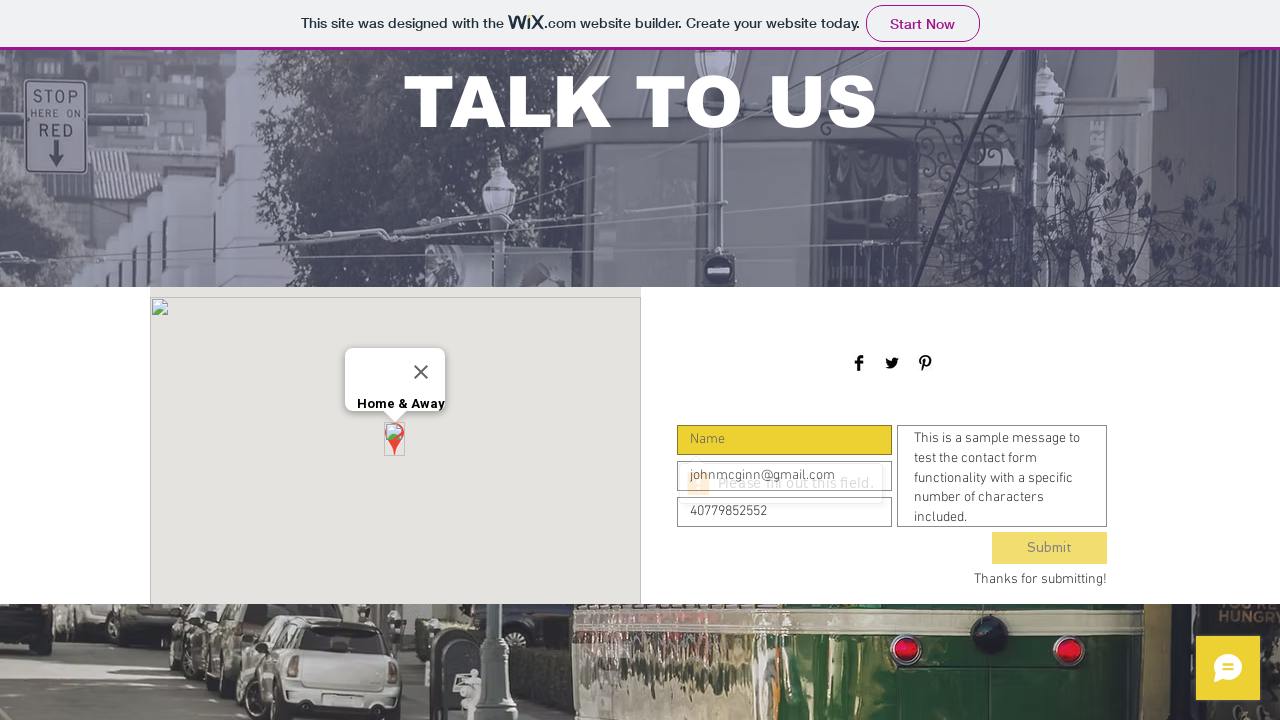

Name field validation state became visible
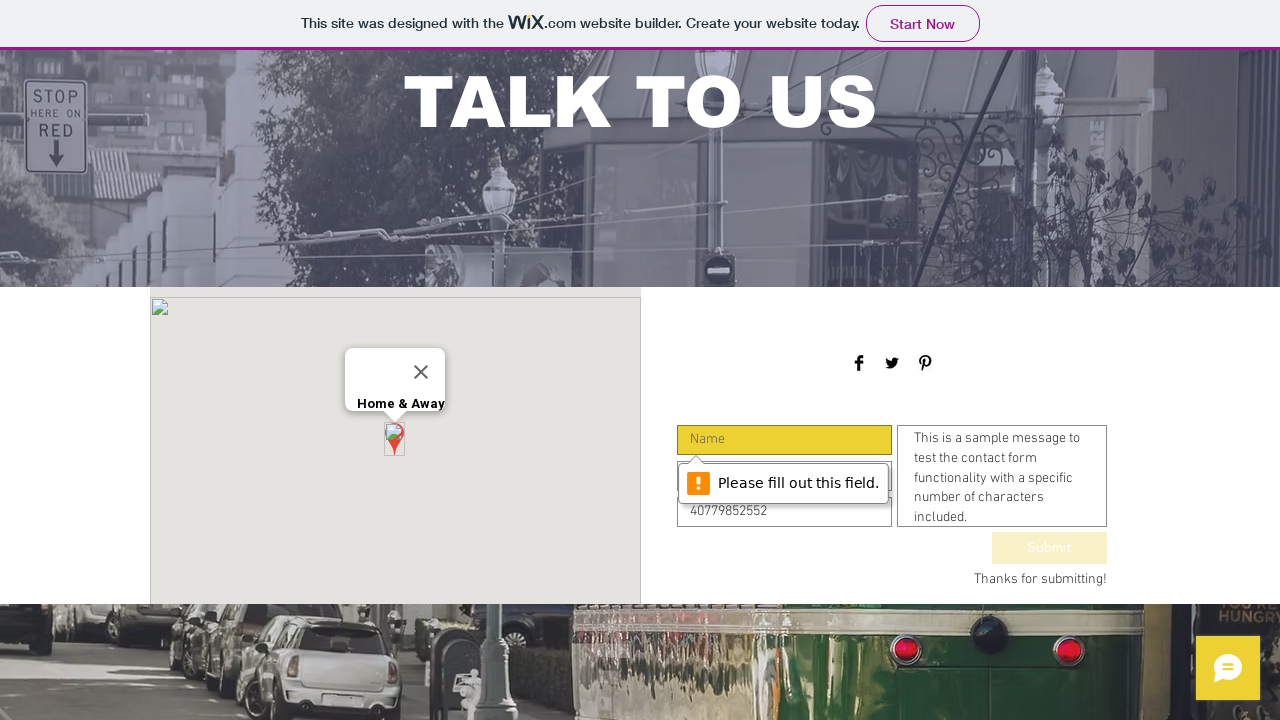

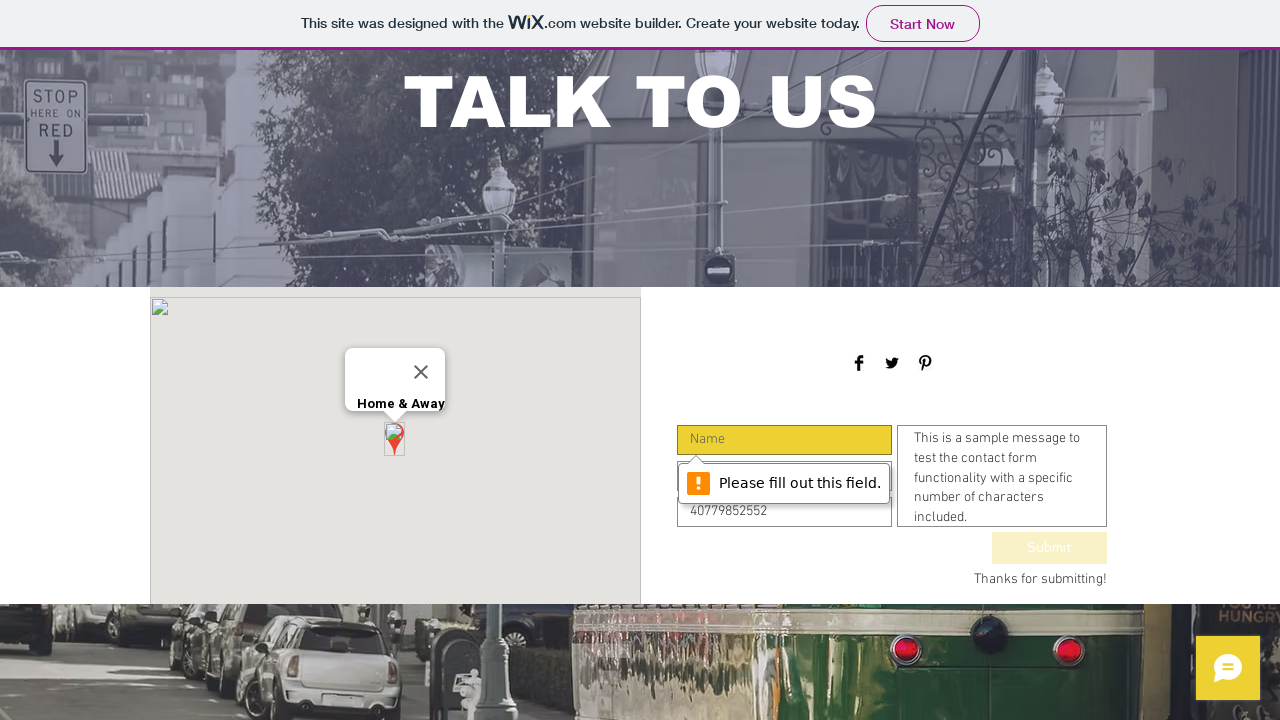